Tests slider interaction by dragging the slider element horizontally by 150 pixels

Starting URL: https://demoqa.com/slider/

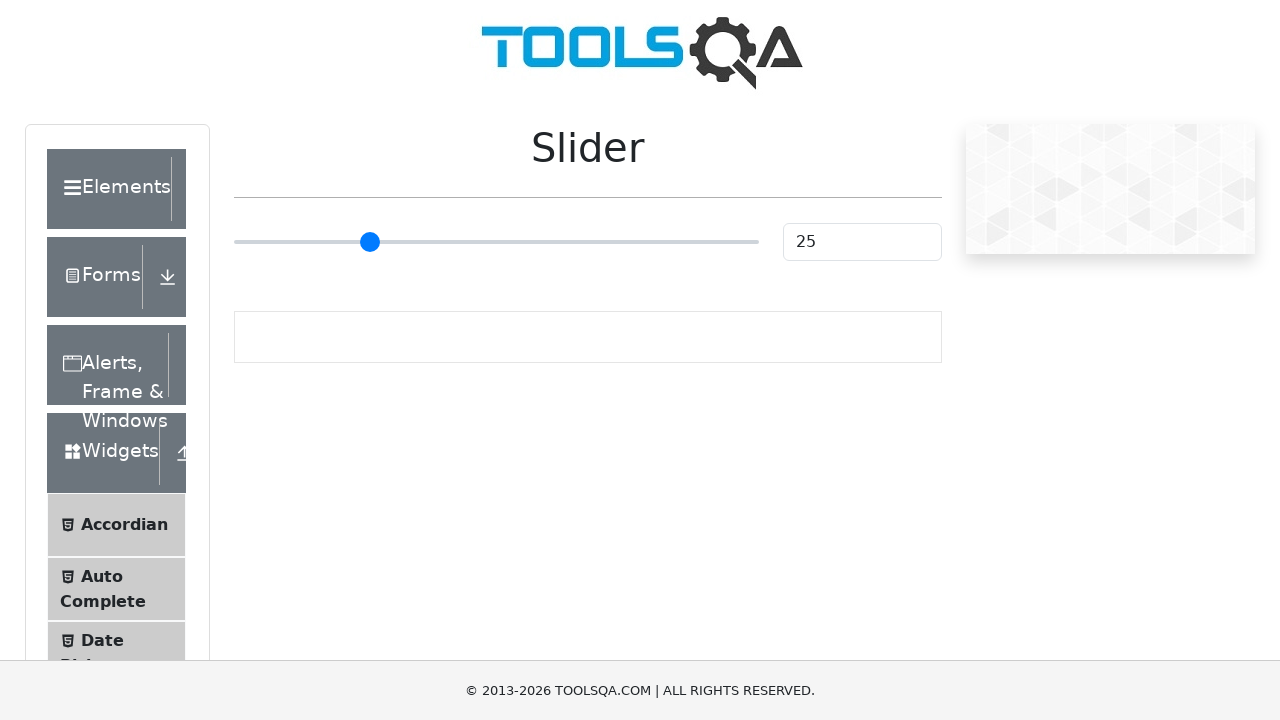

Located slider element
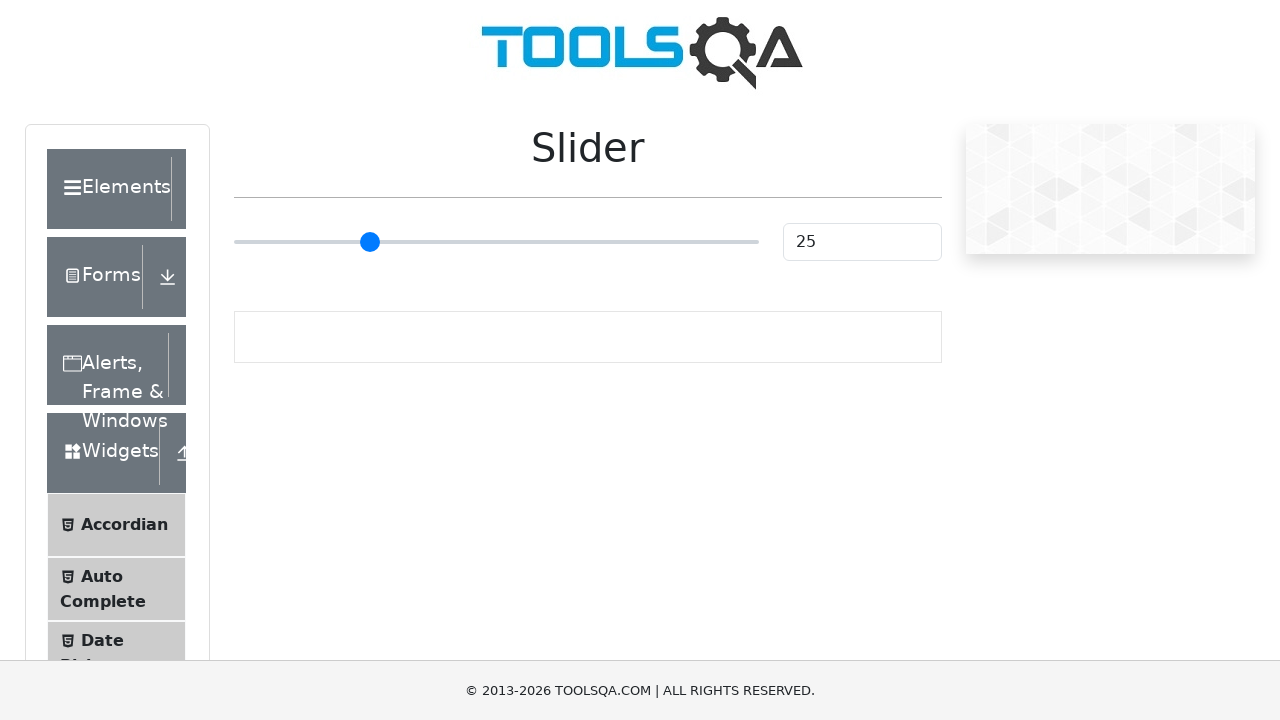

Dragged slider horizontally by 150 pixels at (384, 223)
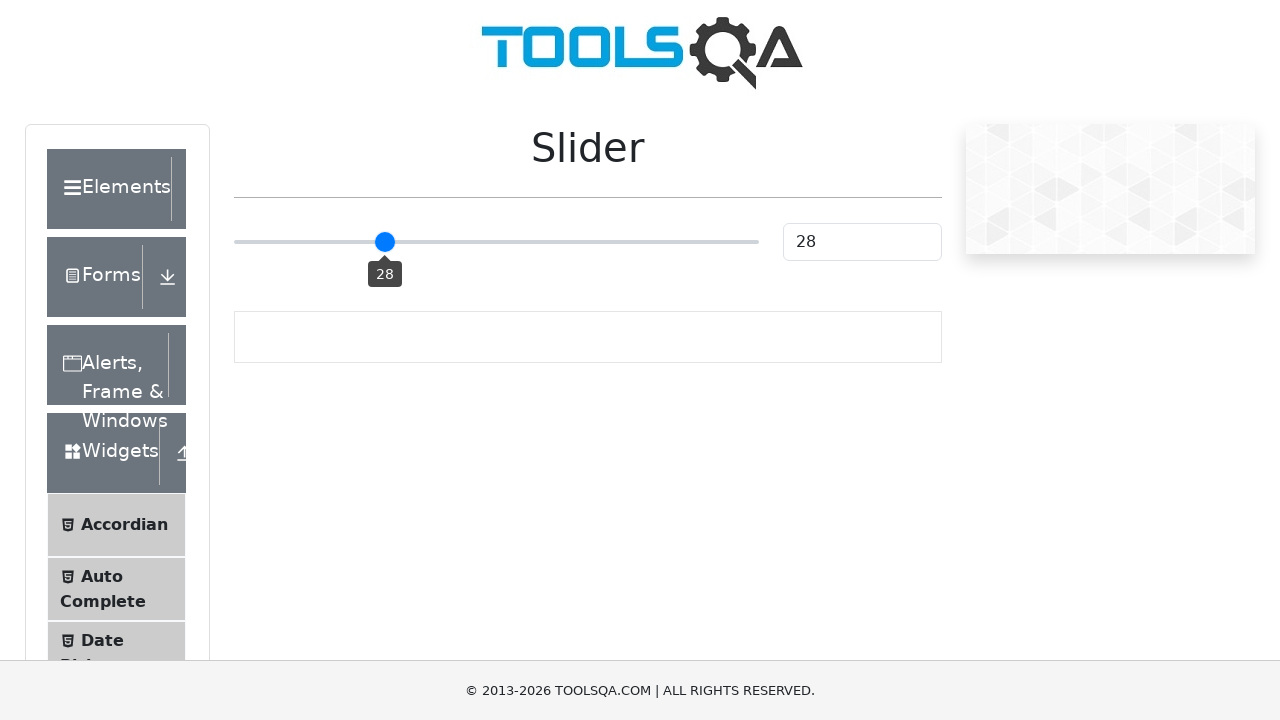

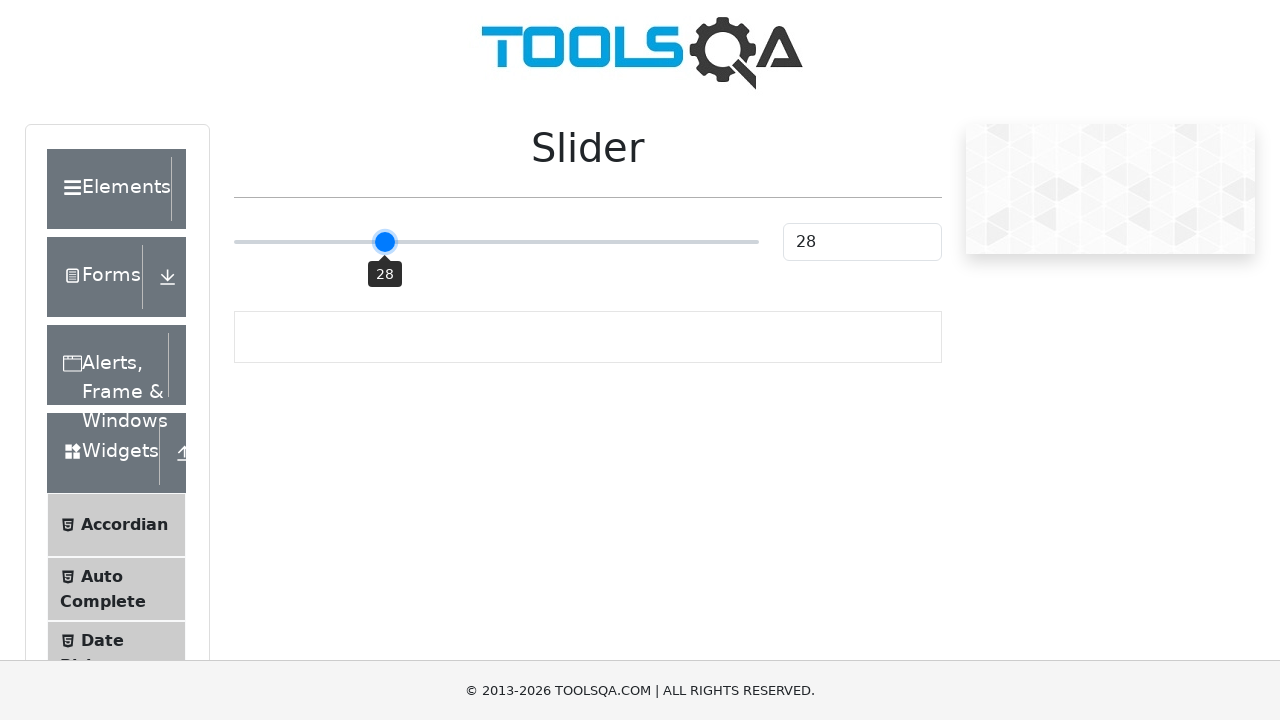